Tests filtering products by selecting the 4th option (index 3) from the orderby dropdown

Starting URL: https://keybooks.ro/shop/

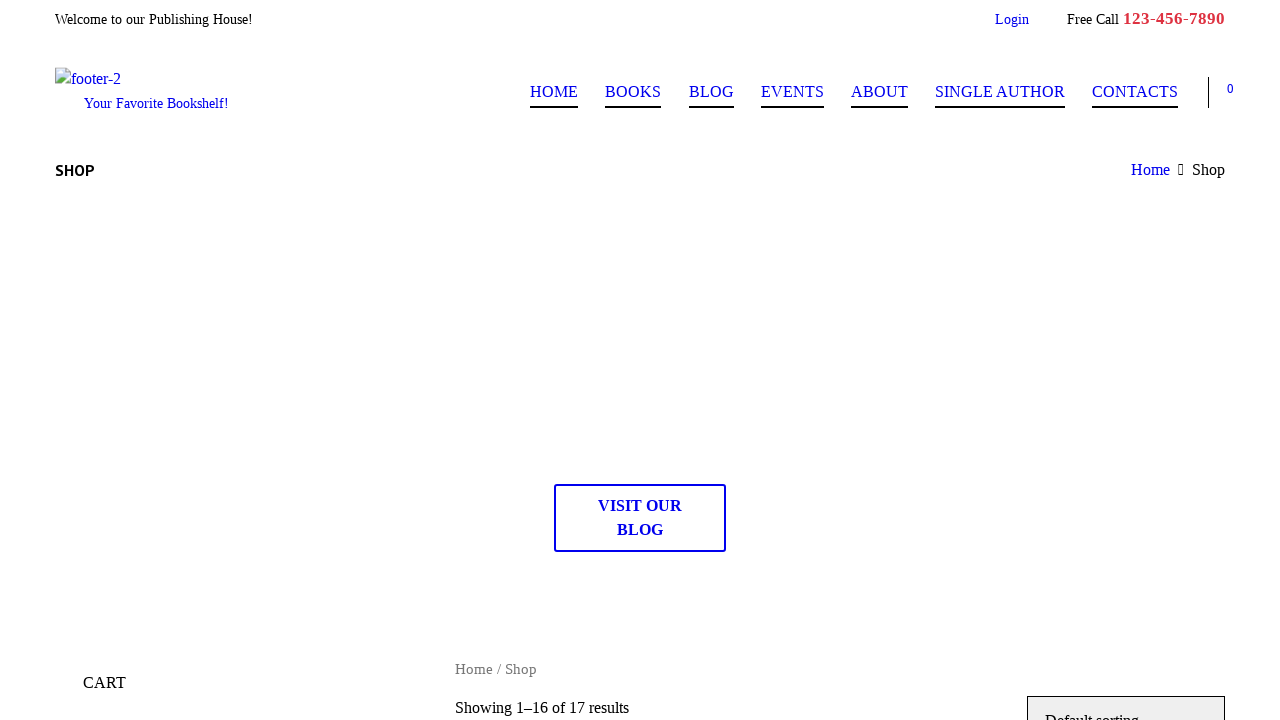

Selected 4th option (index 3) from orderby dropdown on select[name='orderby']
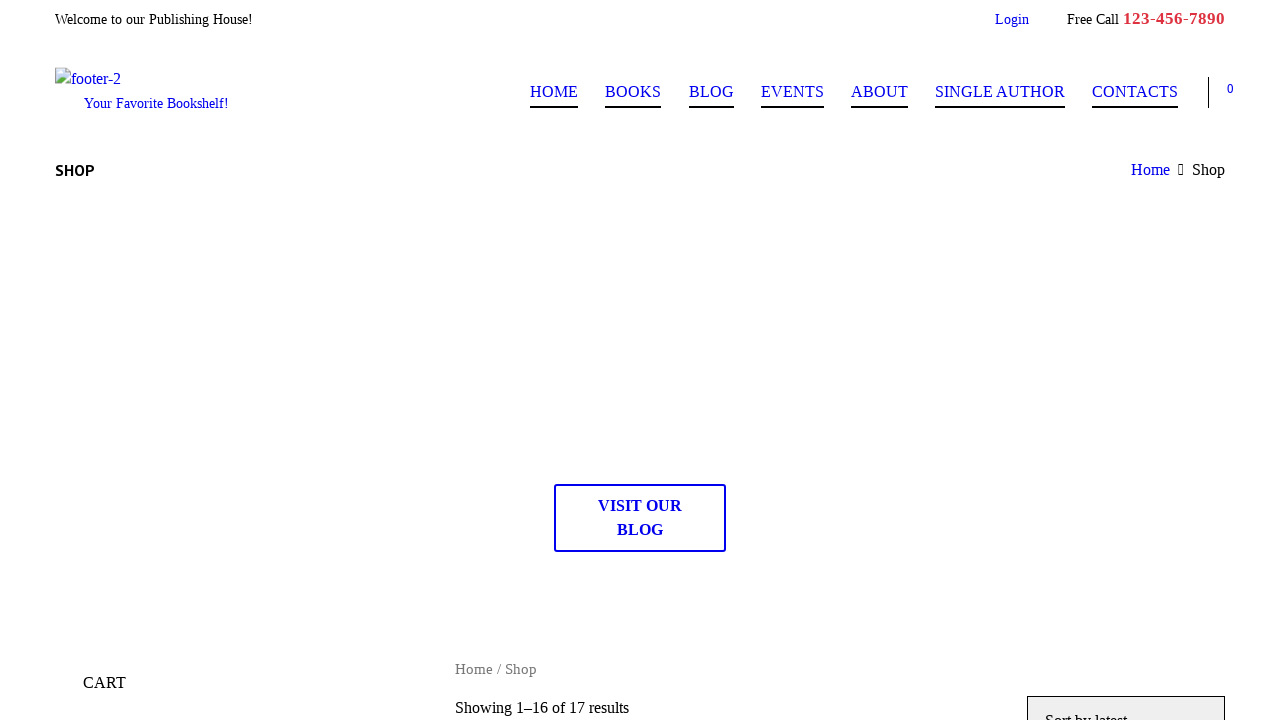

Waited for network idle after dropdown selection
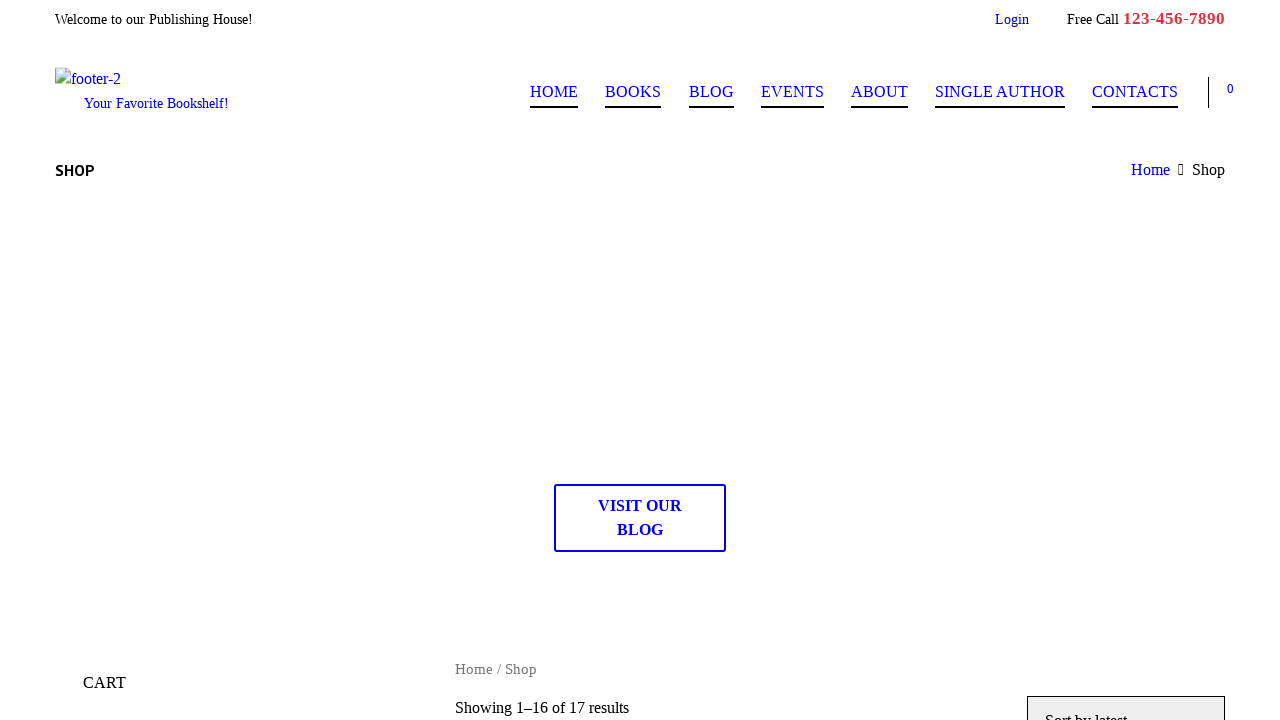

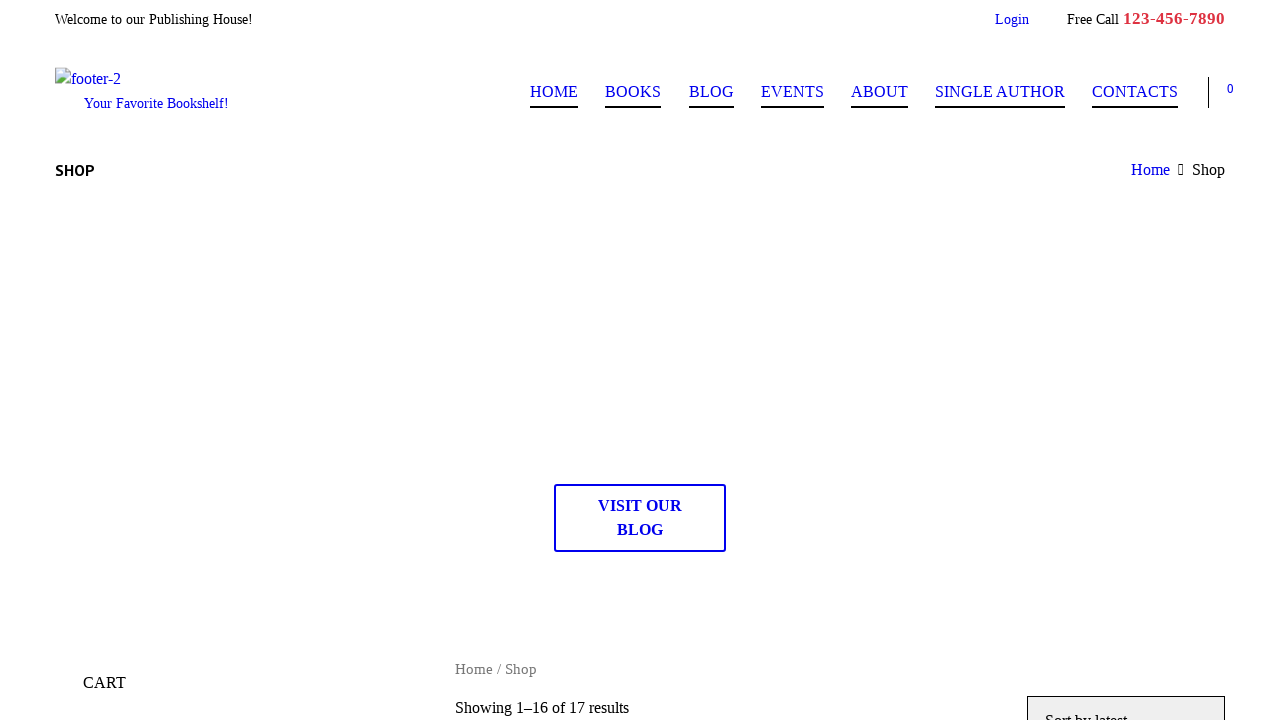